Tests the Submit New Language form by clicking submit without filling fields to trigger validation error

Starting URL: http://www.99-bottles-of-beer.net/submitnewlanguage.html

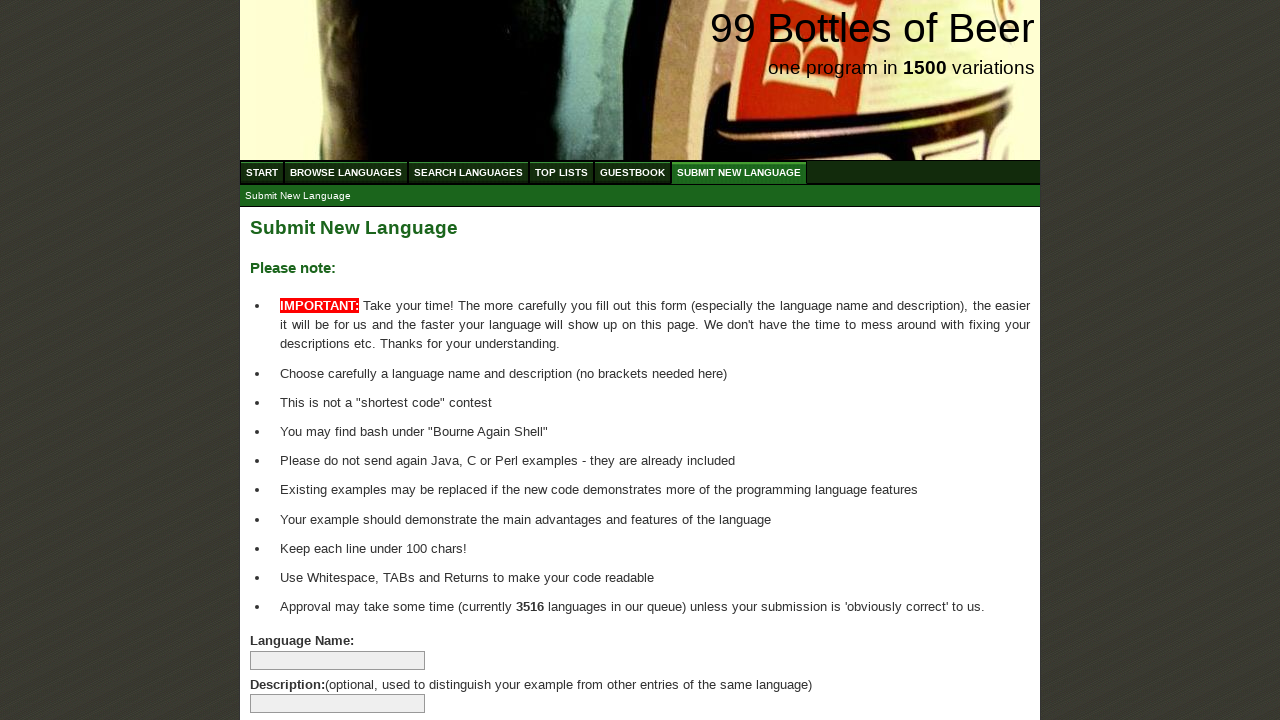

Navigated to Submit New Language form page
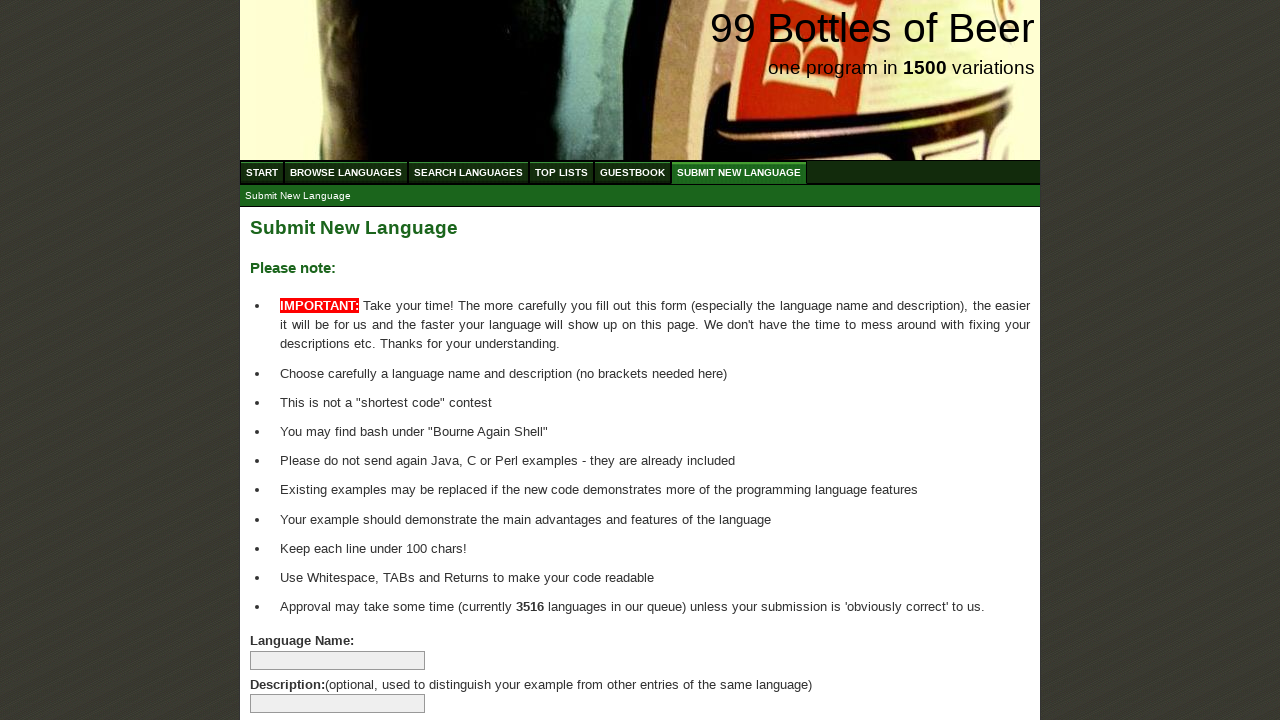

Clicked submit button without filling any form fields at (294, 665) on xpath=//*[@id='addlanguage']/p/input[8]
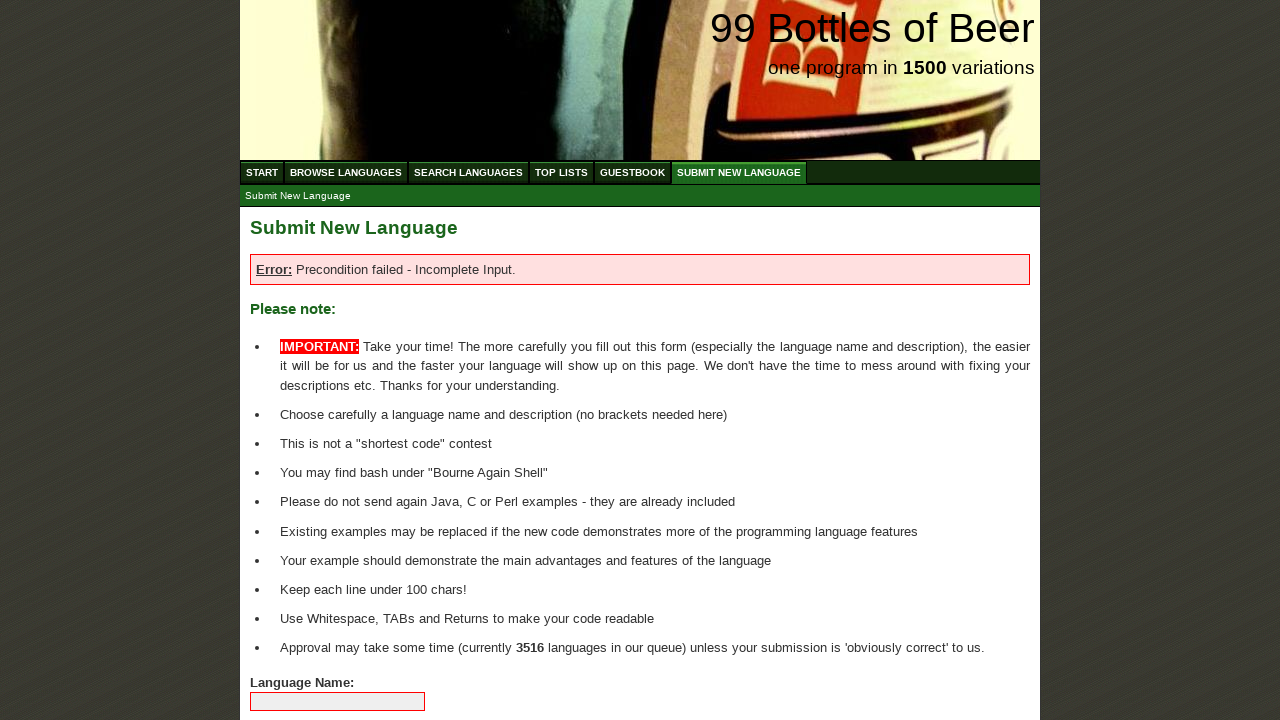

Validation error message appeared
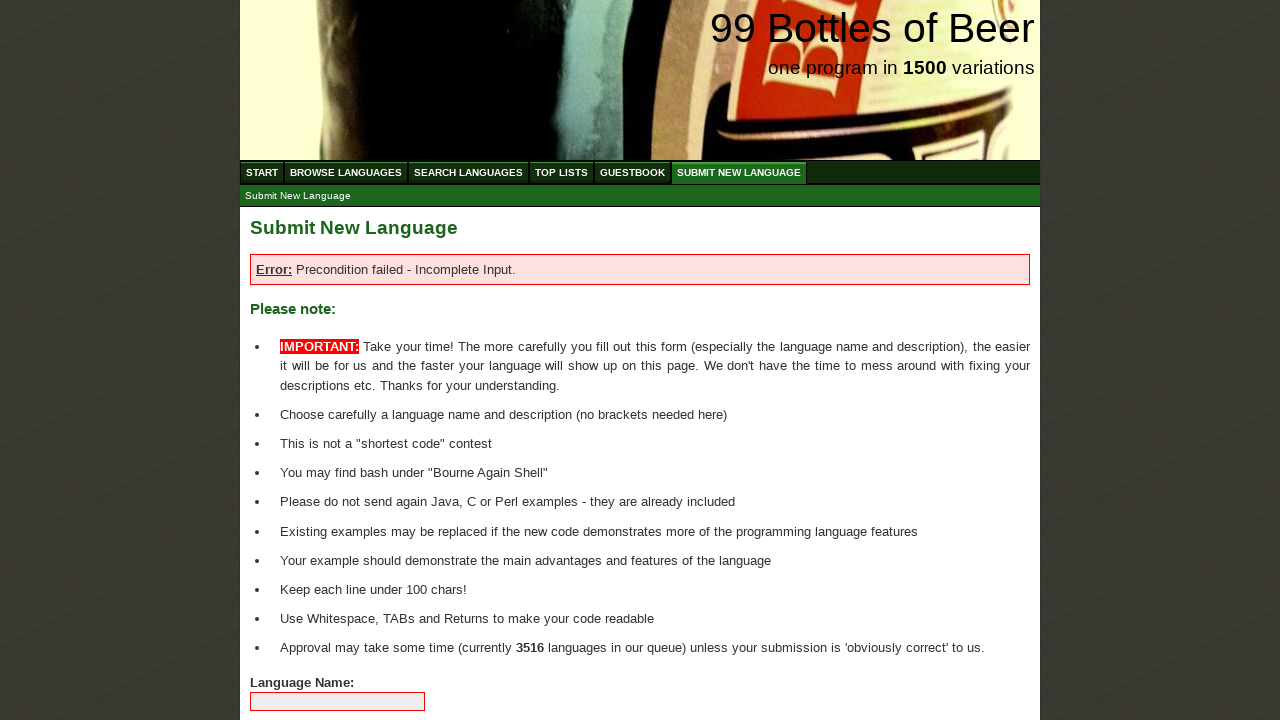

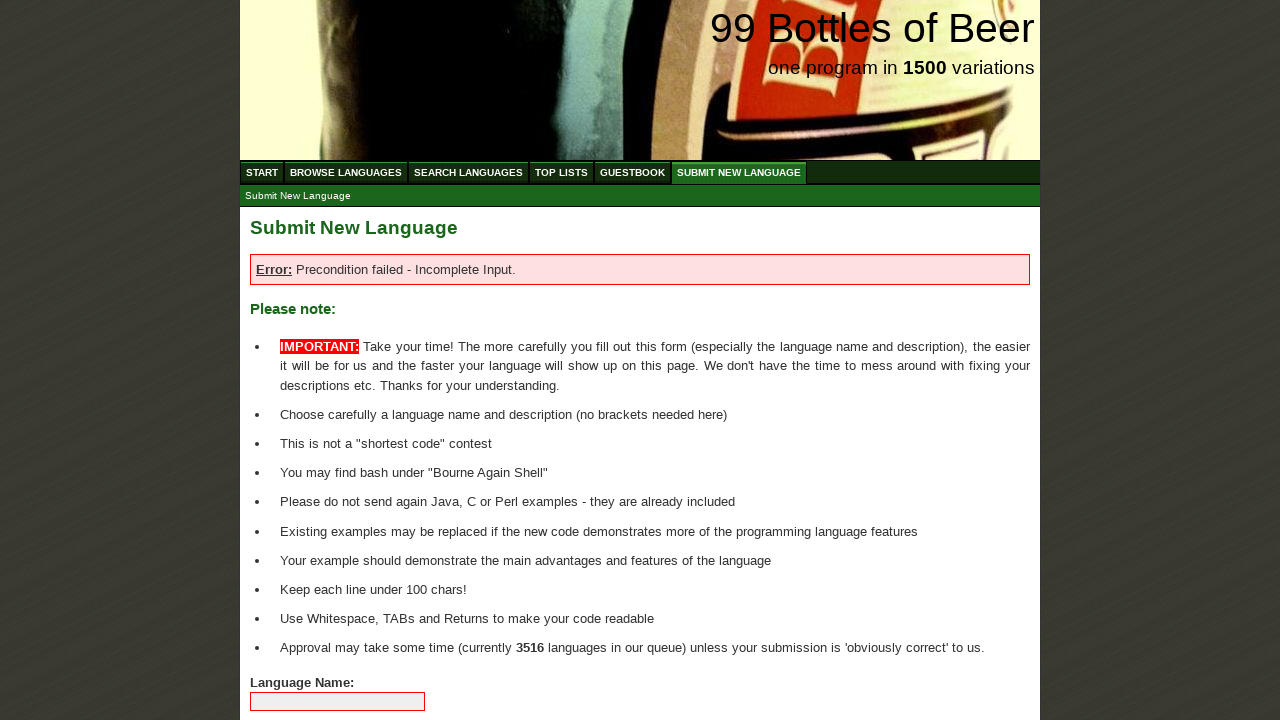